Navigates to themove.gg CS esports news page and waits for story cards to load

Starting URL: https://themove.gg/esports/cs

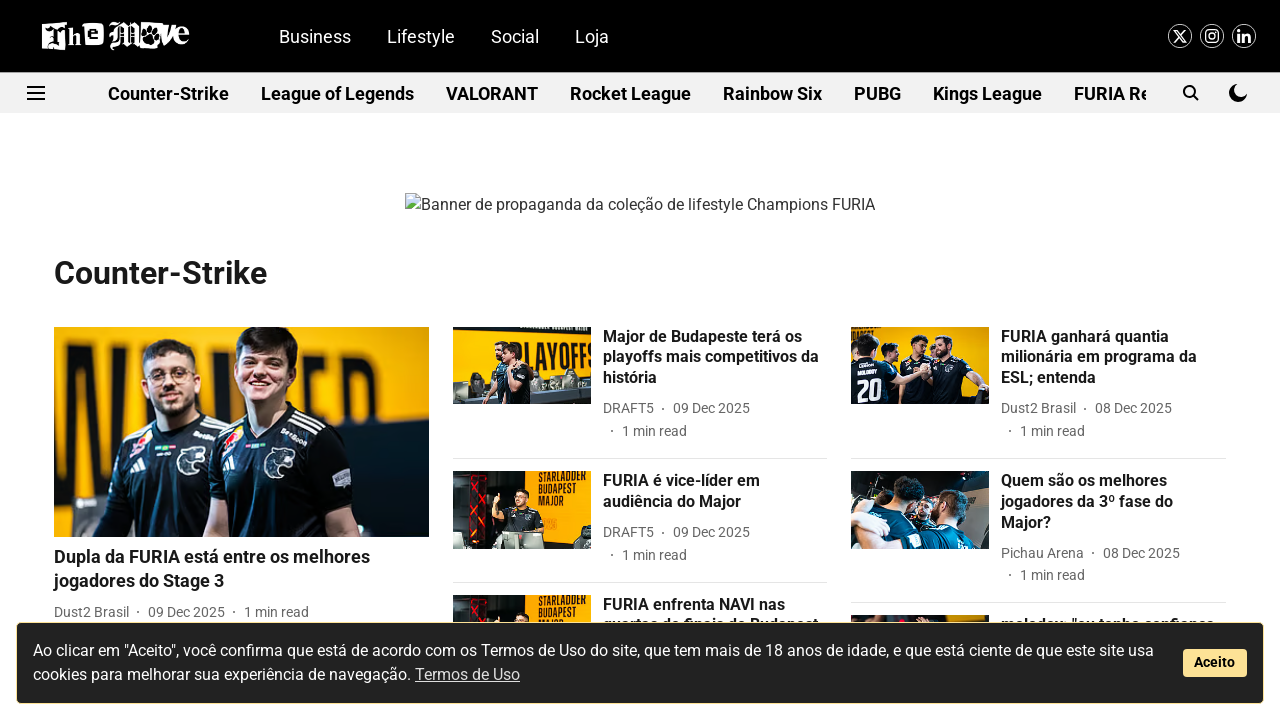

Navigated to themove.gg CS esports news page
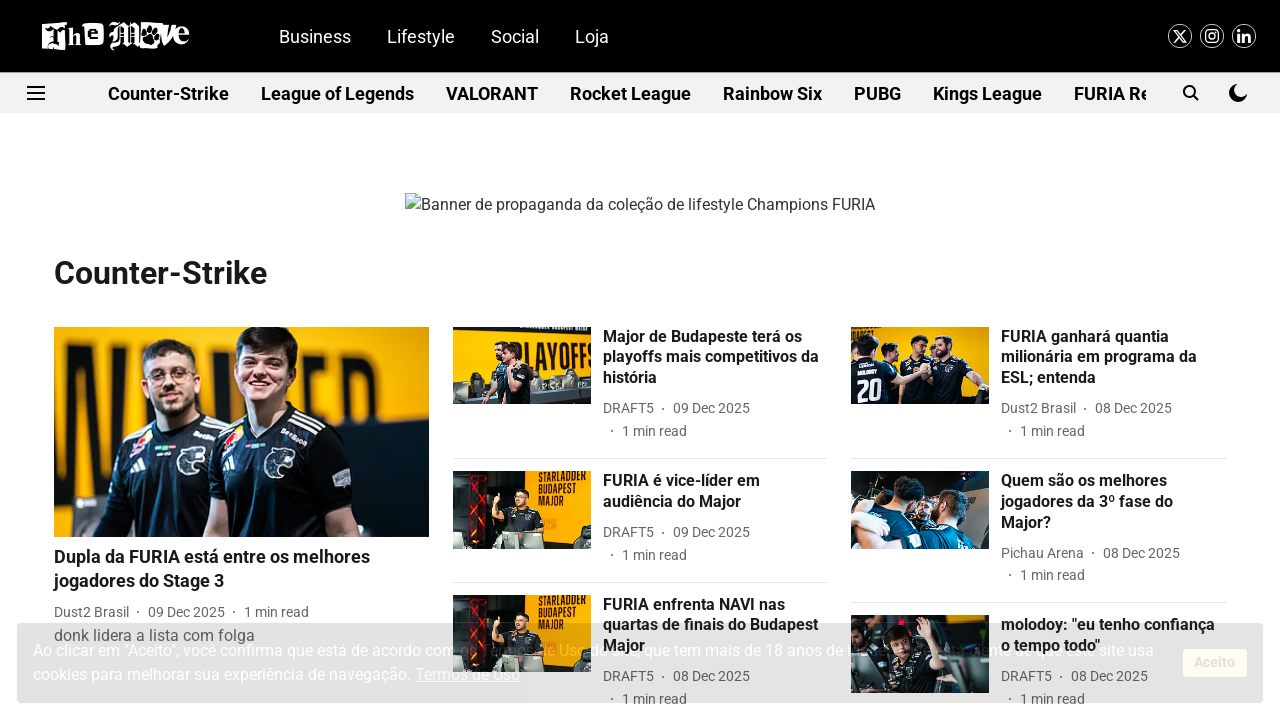

Story cards loaded on the CS esports news page
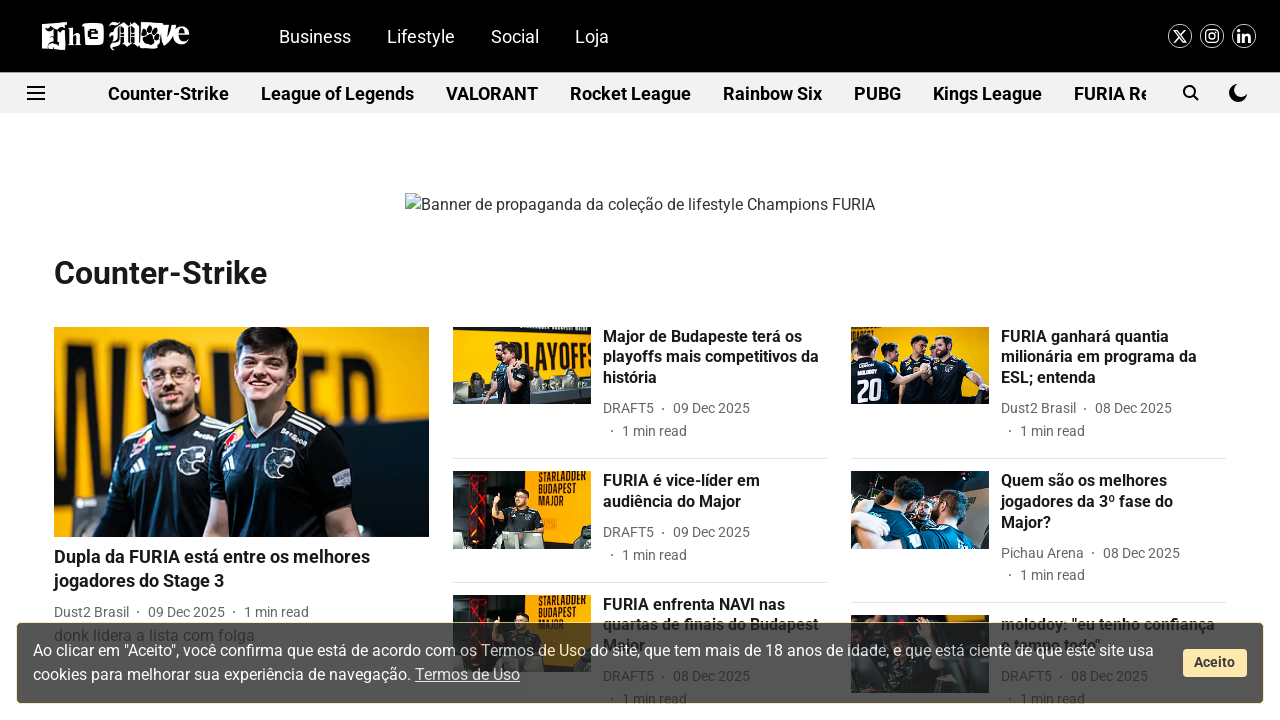

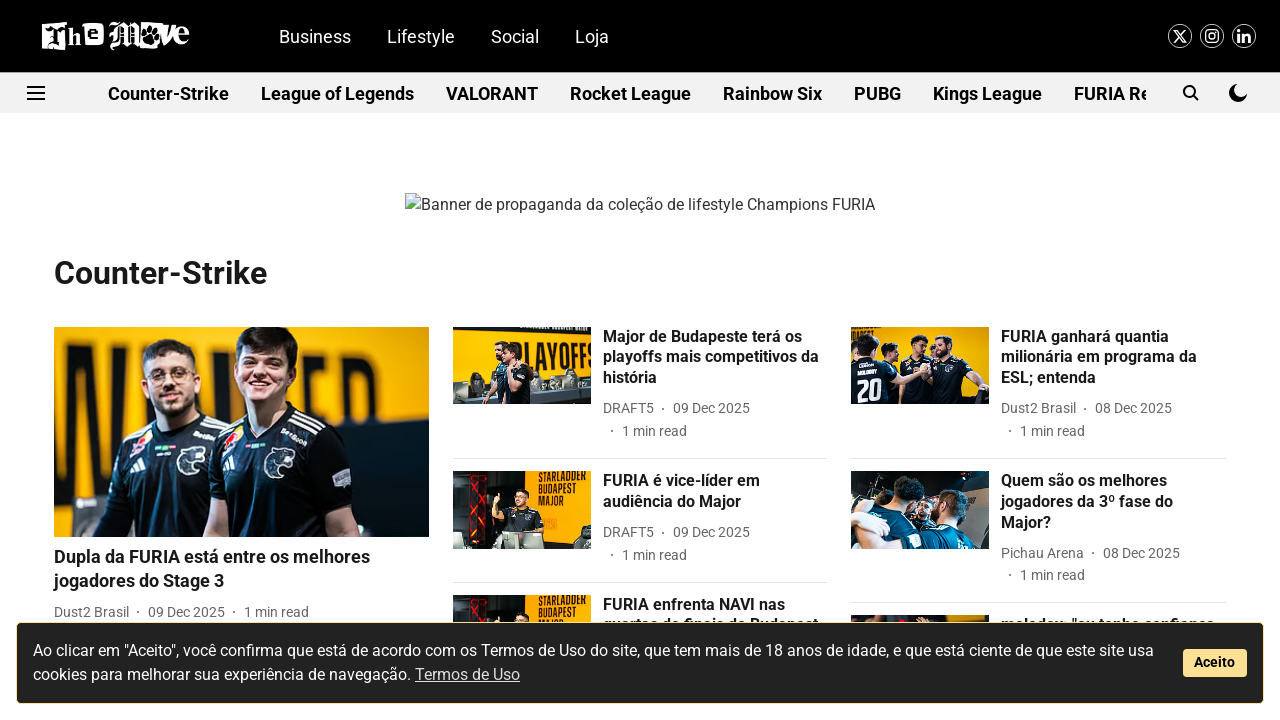